Comprehensive test of various UI elements including radio buttons, dropdowns, checkboxes, window/tab switching, alerts, mouse hover, frames, and counting footer links on a practice automation website

Starting URL: https://rahulshettyacademy.com/AutomationPractice/

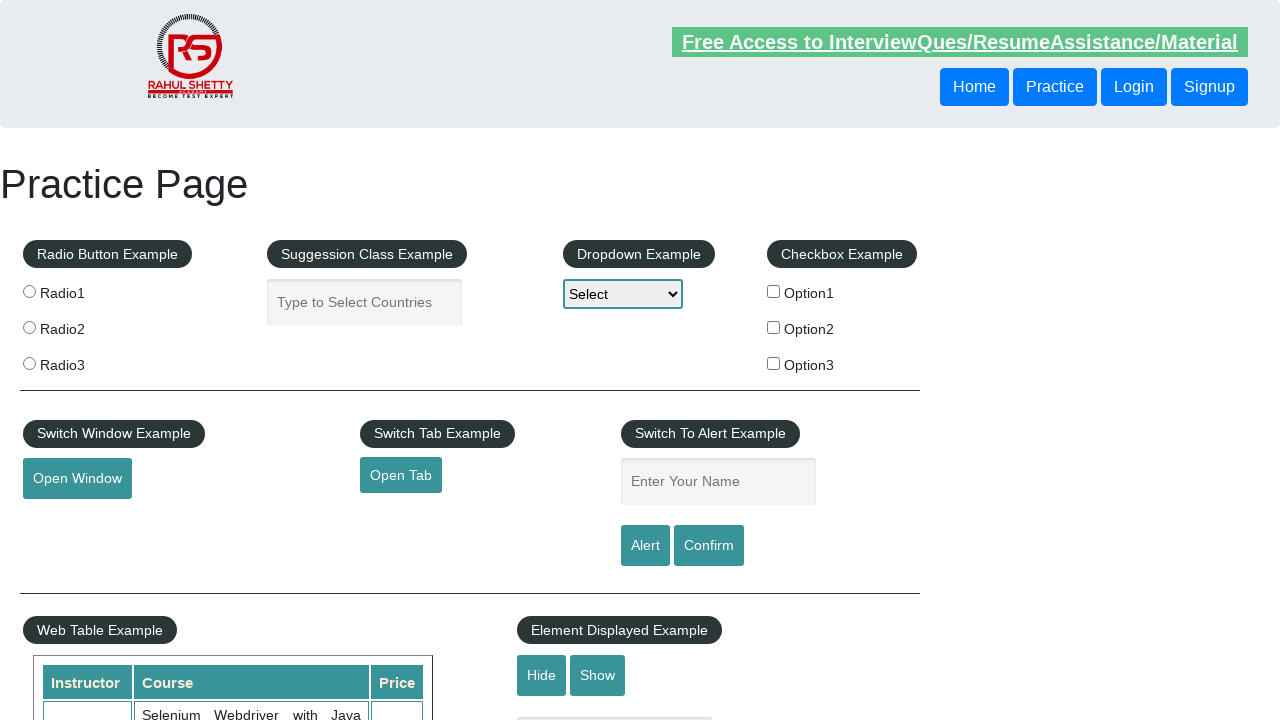

Clicked radio button 1 at (29, 291) on [value='radio1']
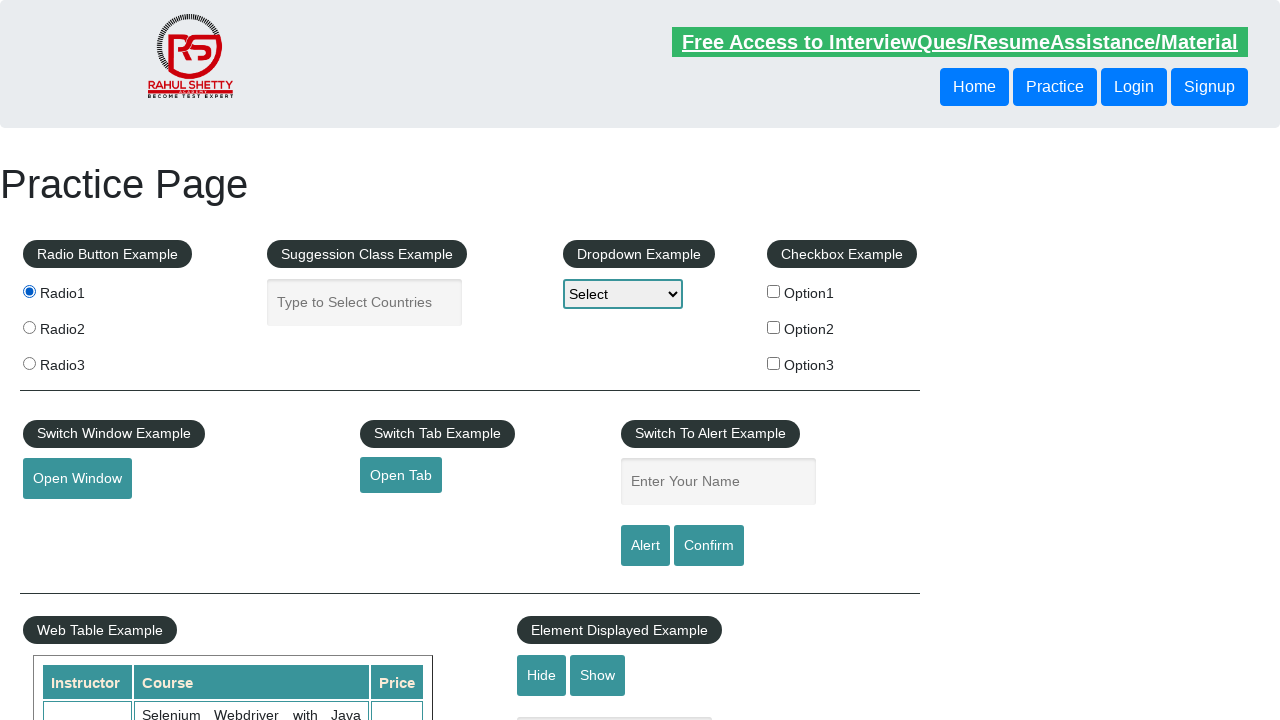

Filled autocomplete field with 'In' on #autocomplete
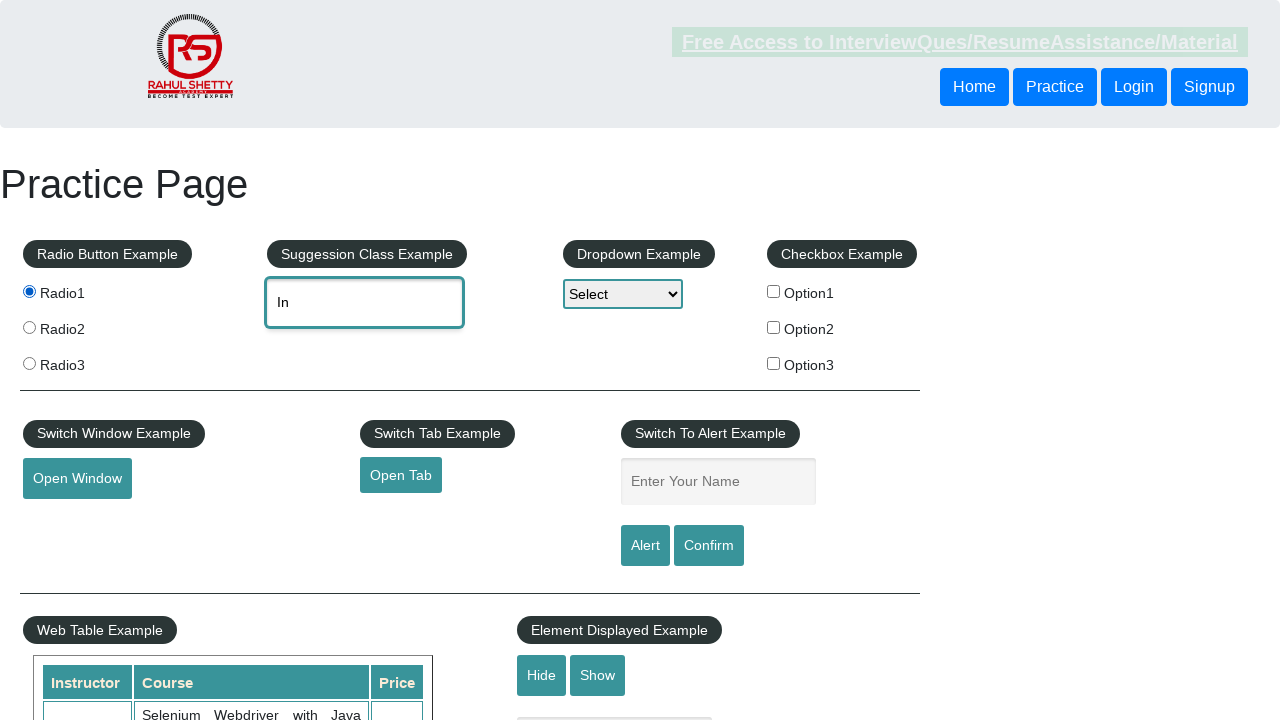

Autocomplete suggestions loaded
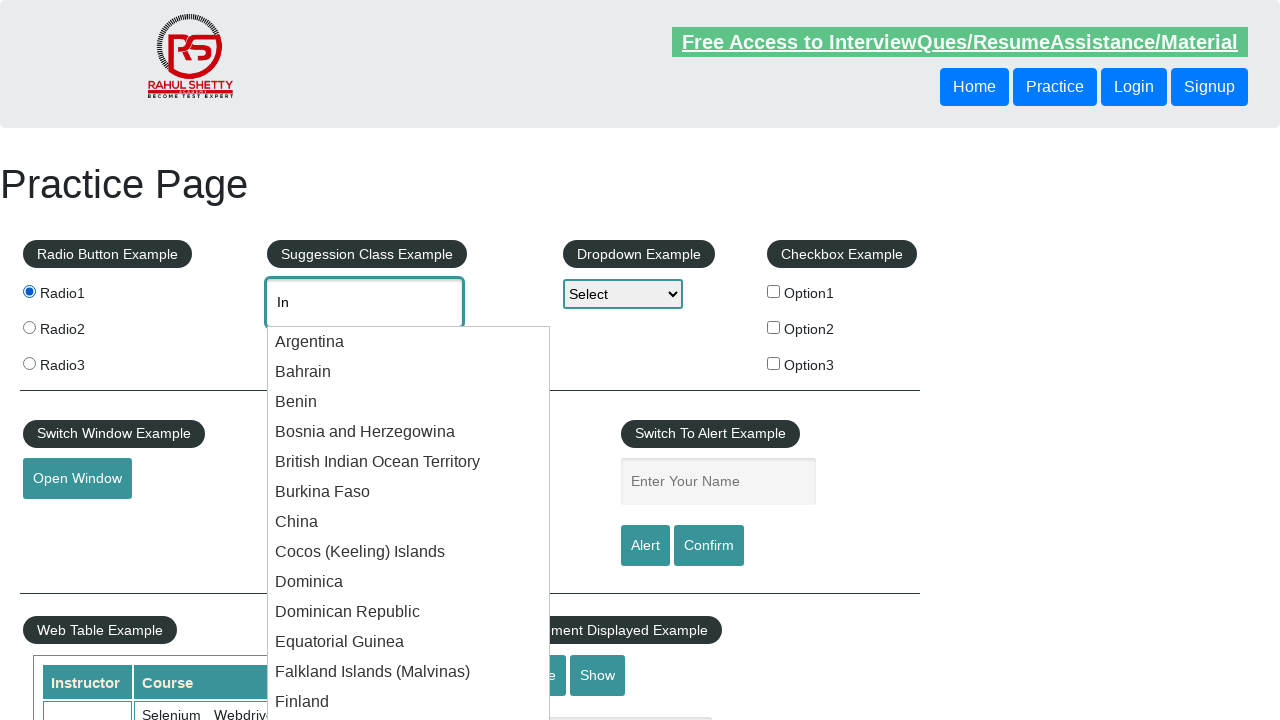

Selected Argentina from autocomplete suggestions at (409, 342) on li[class='ui-menu-item'] >> nth=0
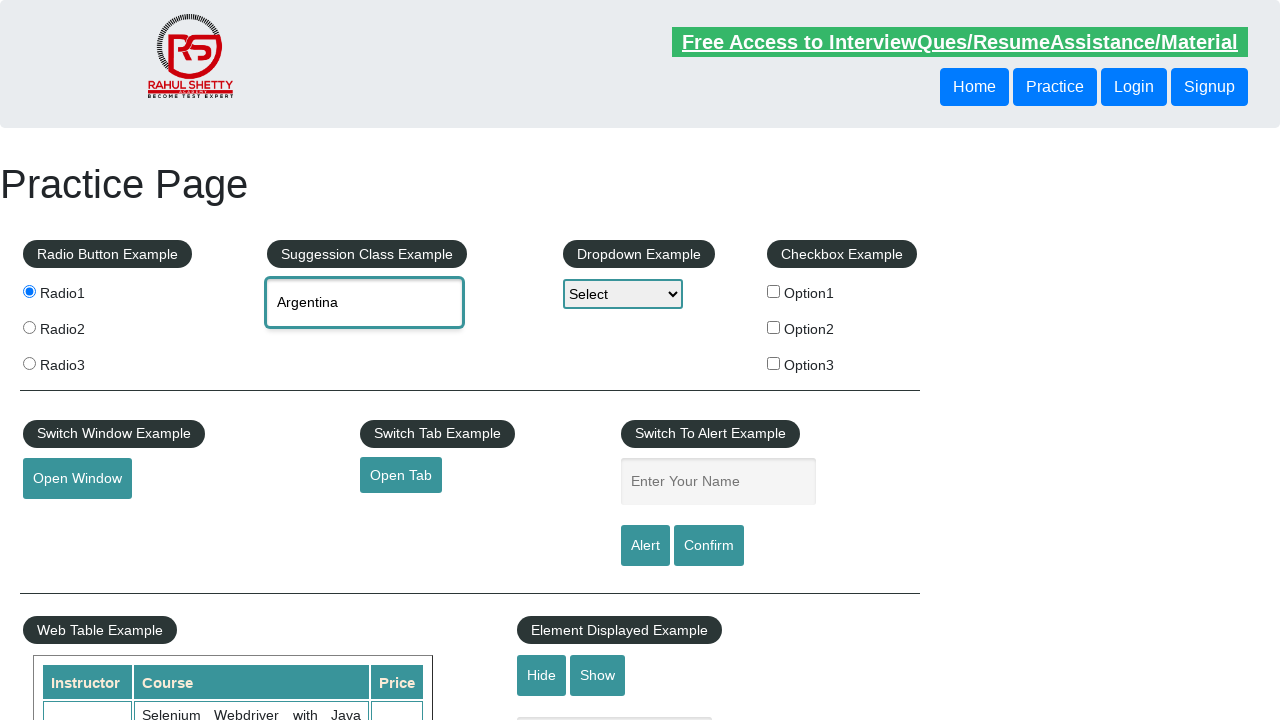

Selected Option3 from dropdown menu on #dropdown-class-example
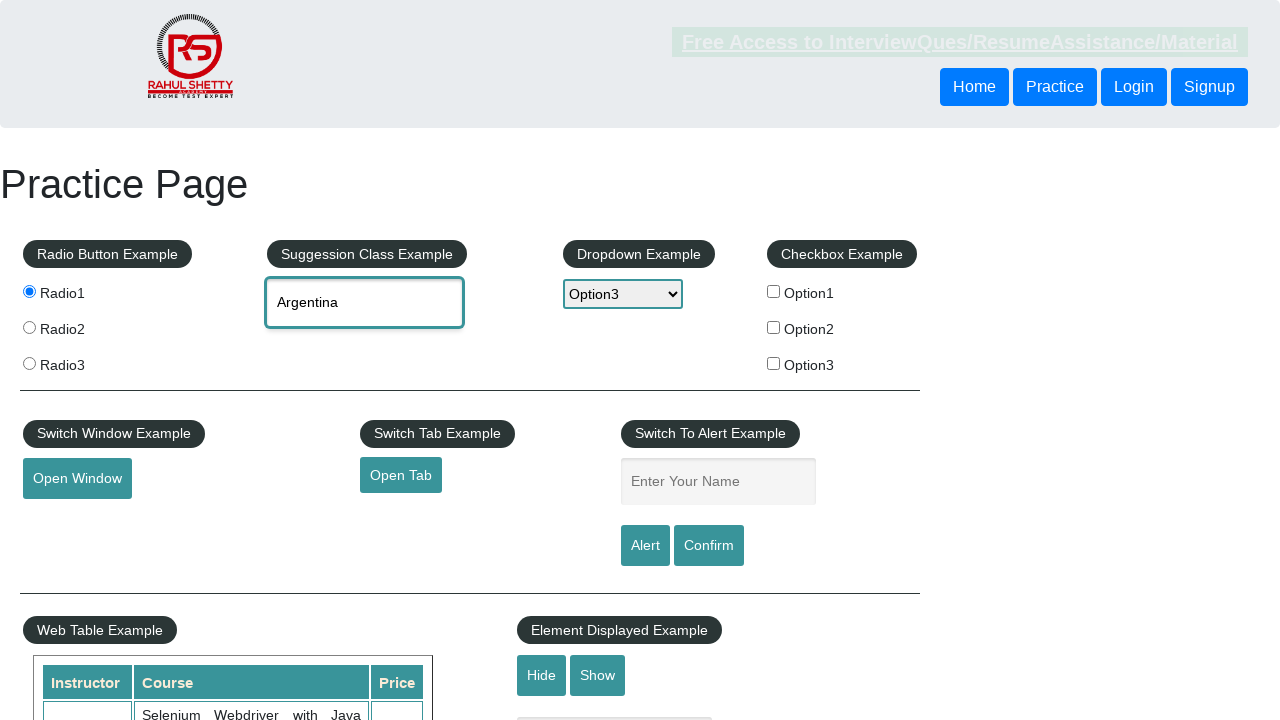

Checked checkbox option 2 at (774, 327) on #checkBoxOption2
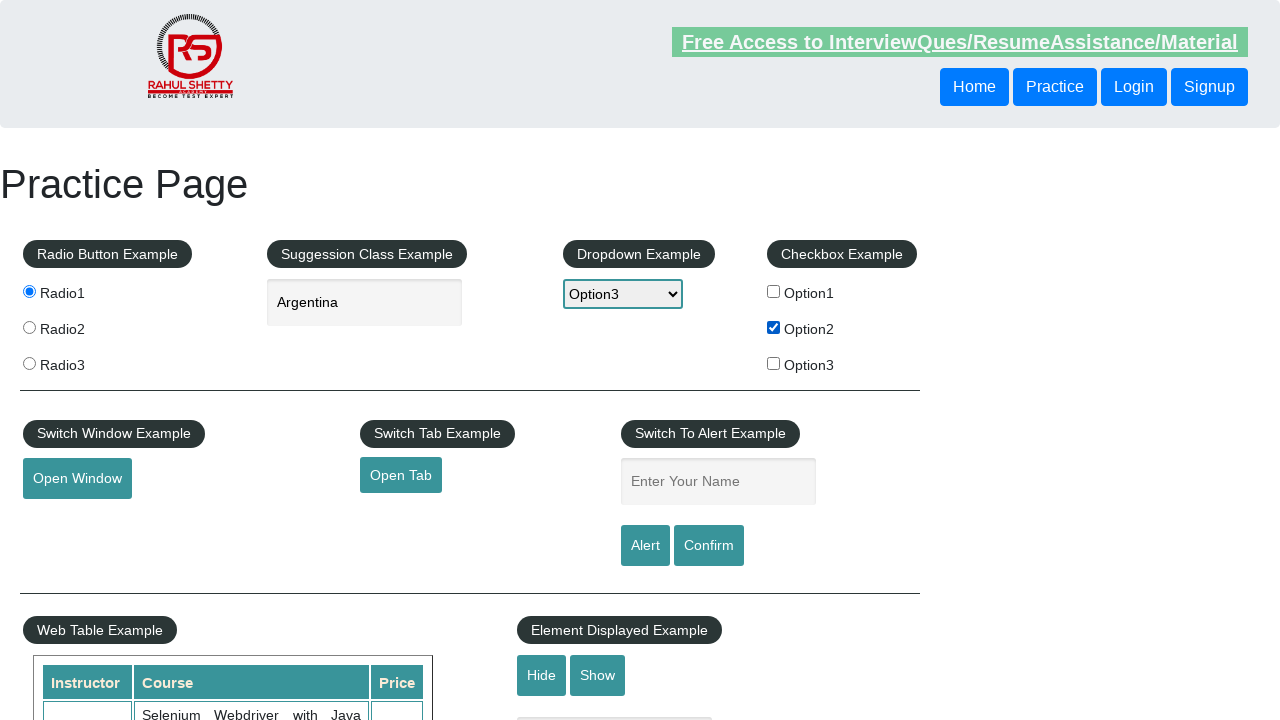

Opened new window at (77, 479) on #openwindow
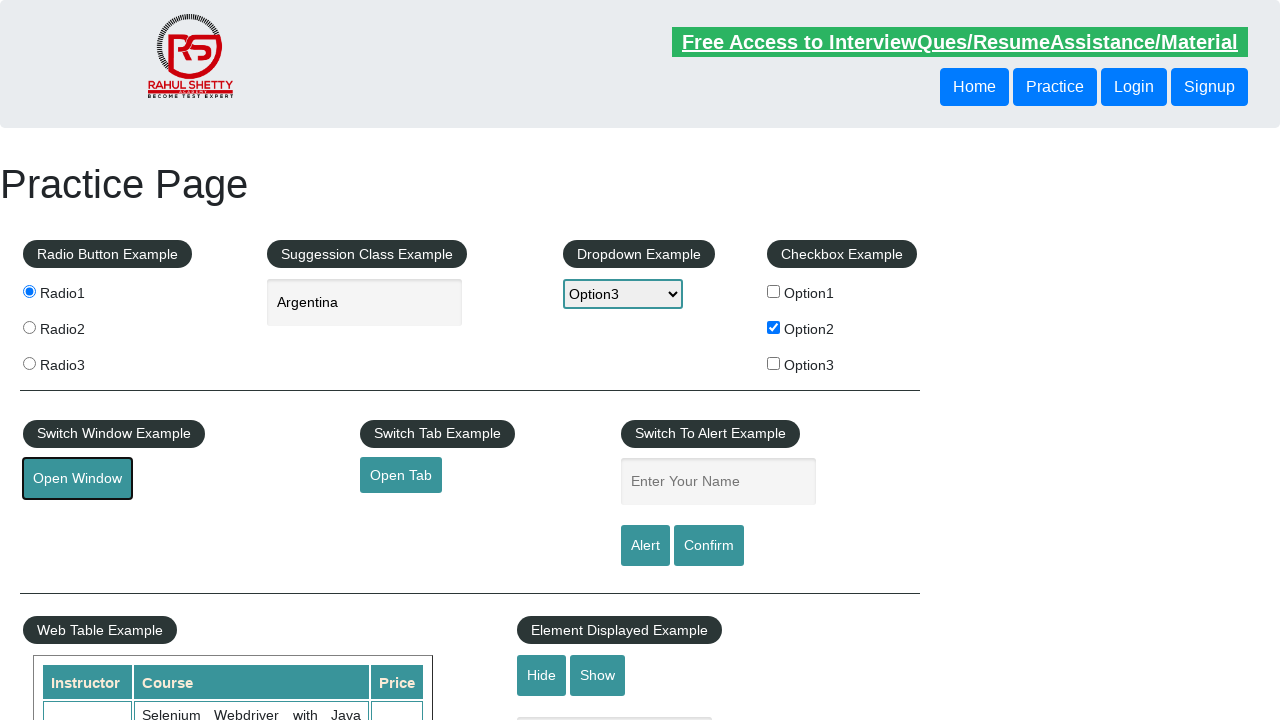

Closed new window
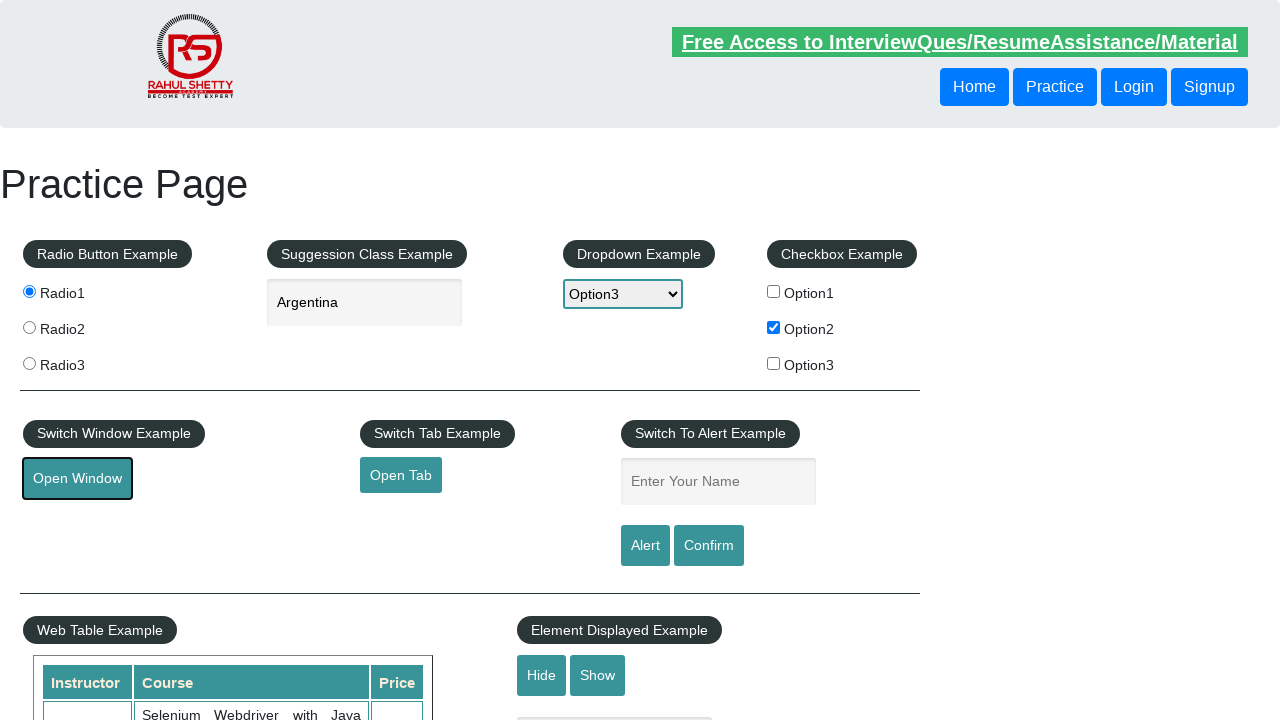

Opened new tab at (401, 475) on #opentab
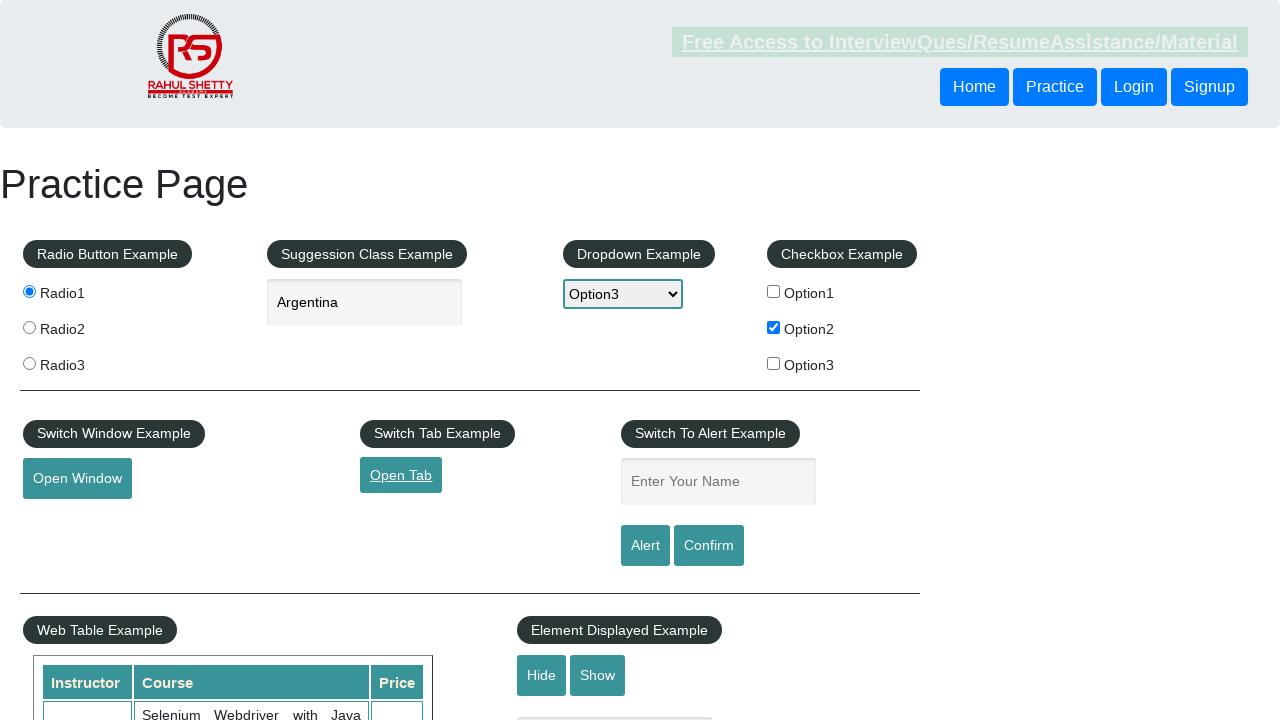

Closed new tab
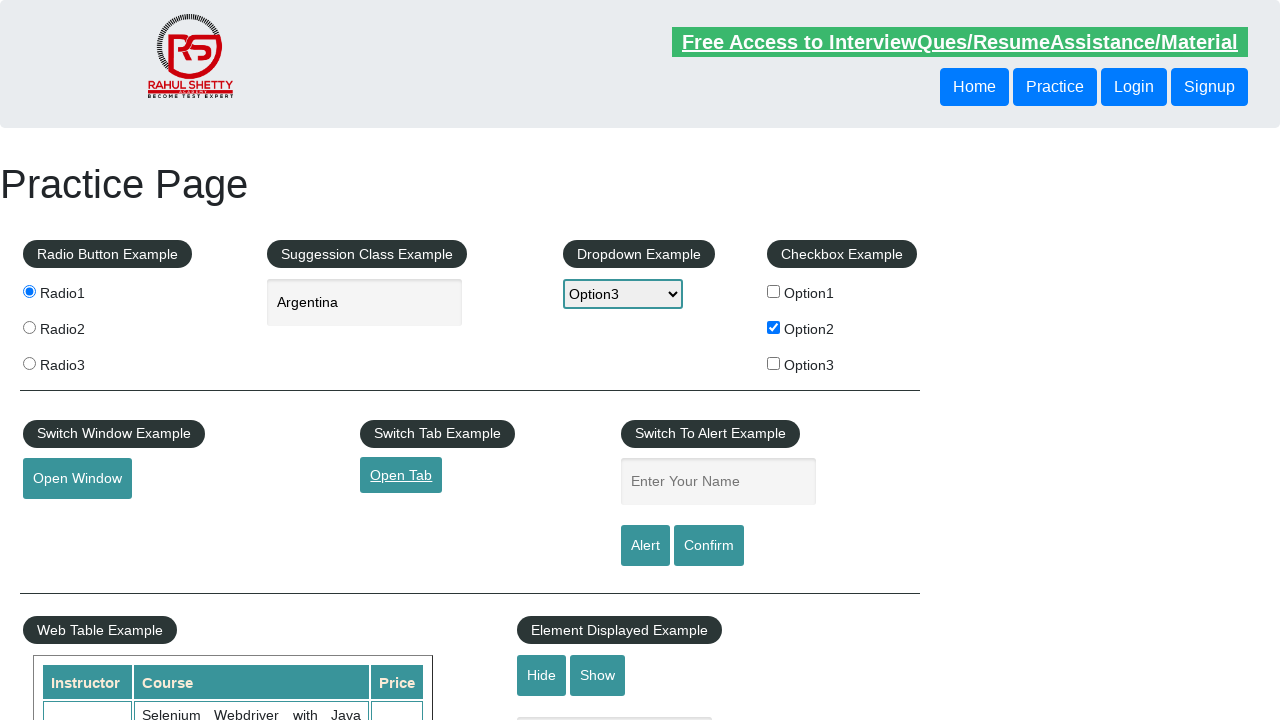

Filled name field with 'Jai Ho' on #name
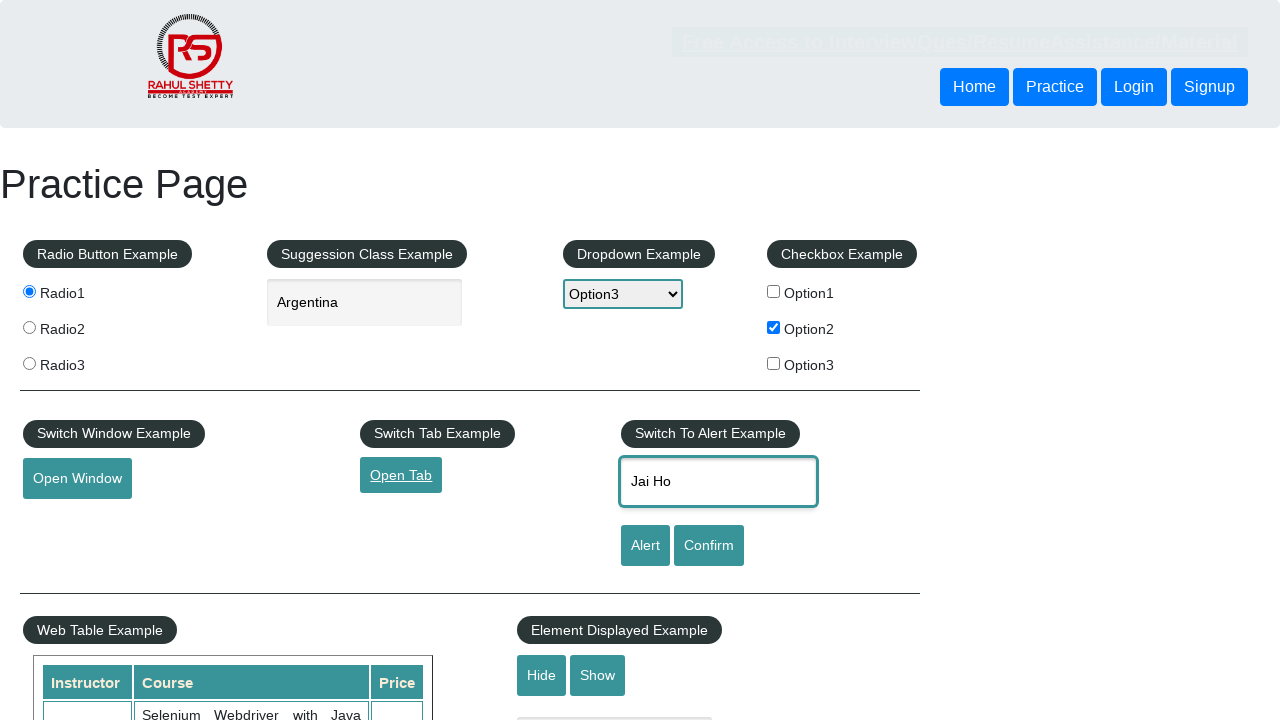

Clicked confirm button and accepted alert dialog at (709, 546) on #confirmbtn
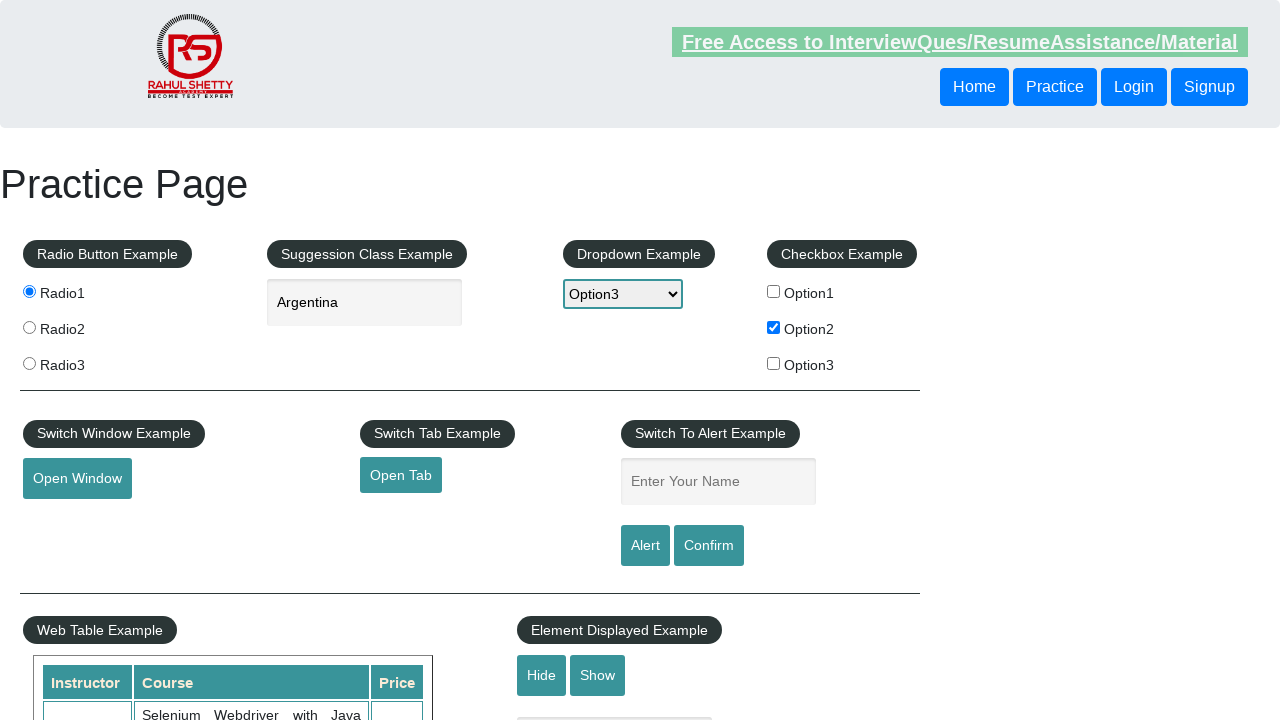

Clicked alert button and dismissed alert dialog at (645, 546) on #alertbtn
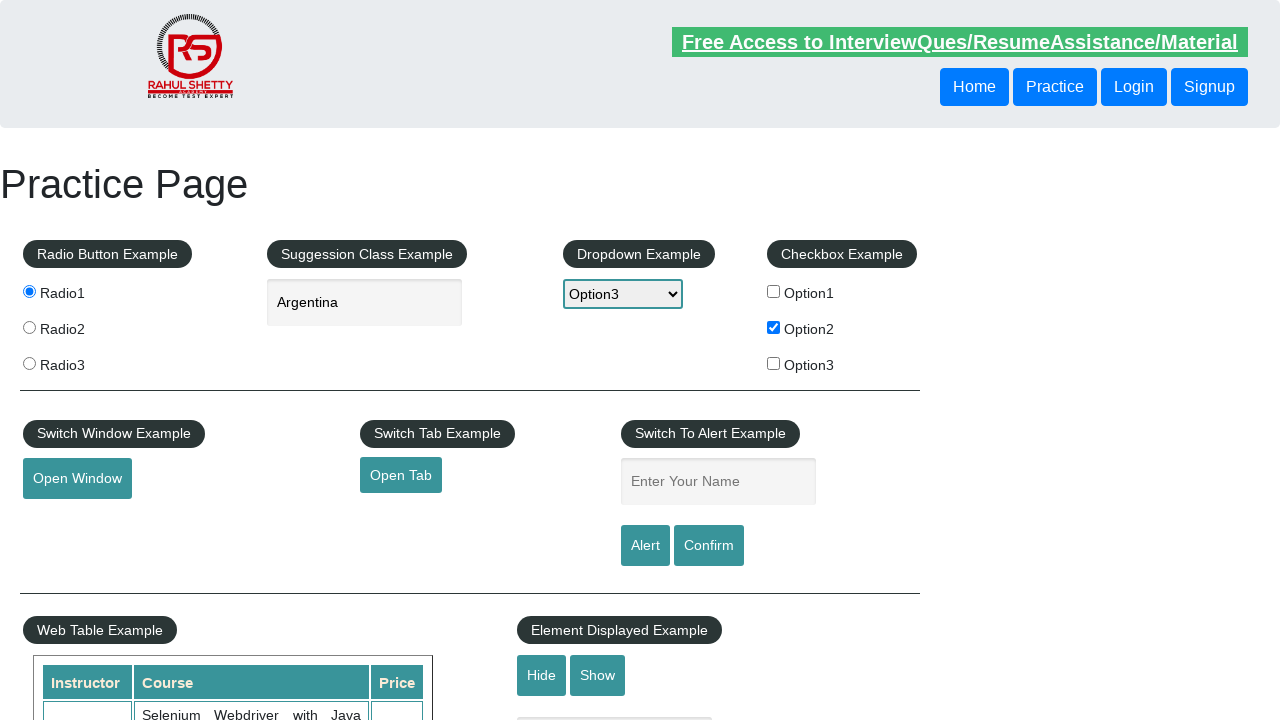

Filled show-hide textbox with 'Hello there' on [name='show-hide']
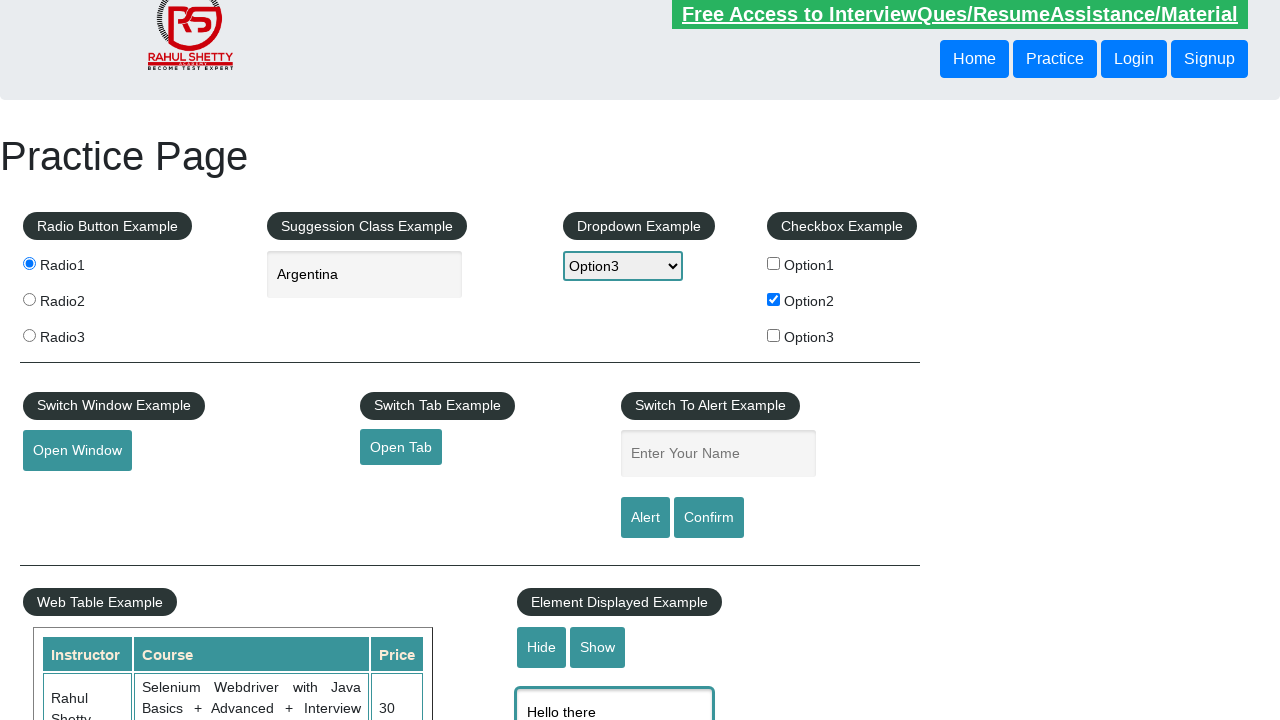

Clicked hide-textbox button at (542, 647) on #hide-textbox
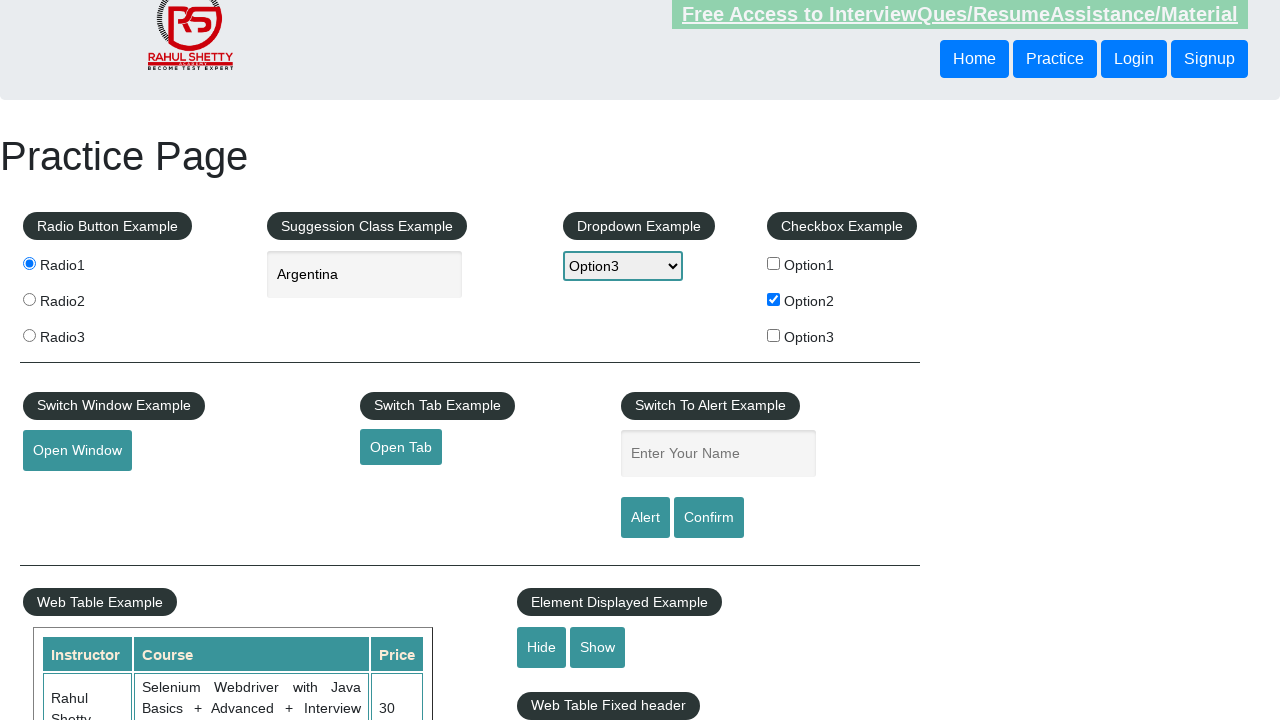

Hovered over mouse hover element at (83, 361) on #mousehover
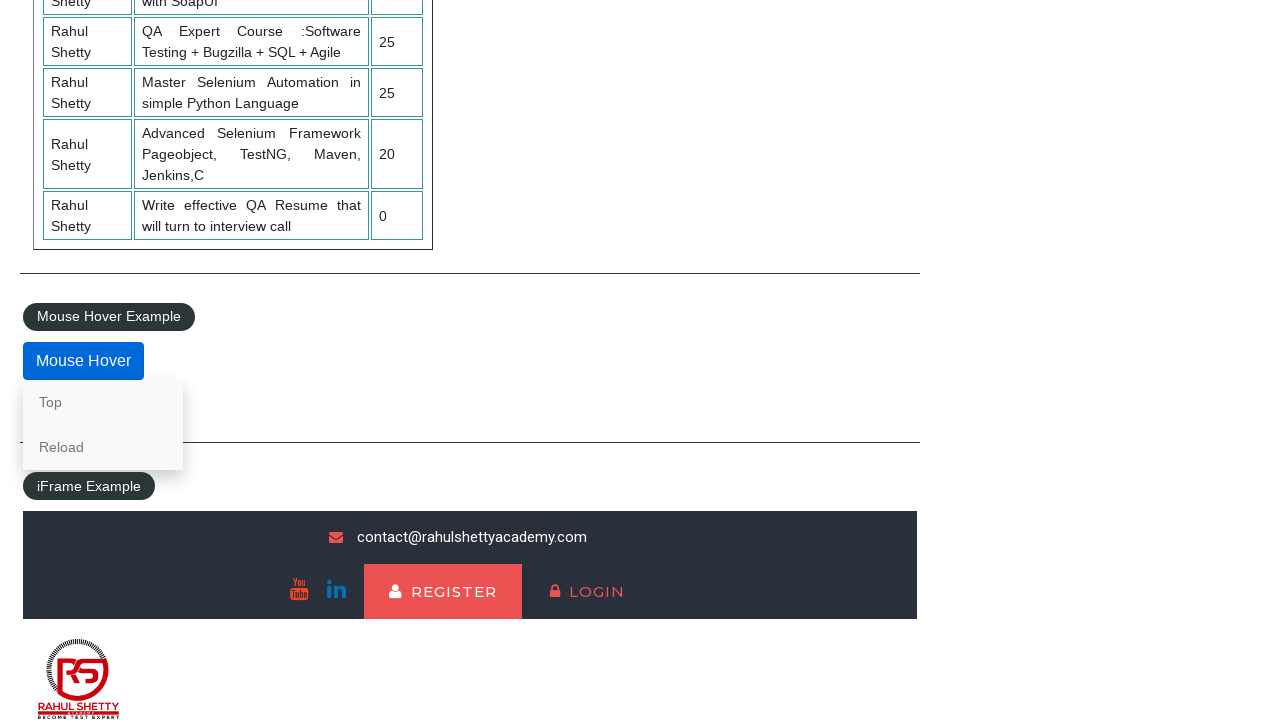

Clicked 'Top' link in hover menu at (103, 402) on a:text('Top')
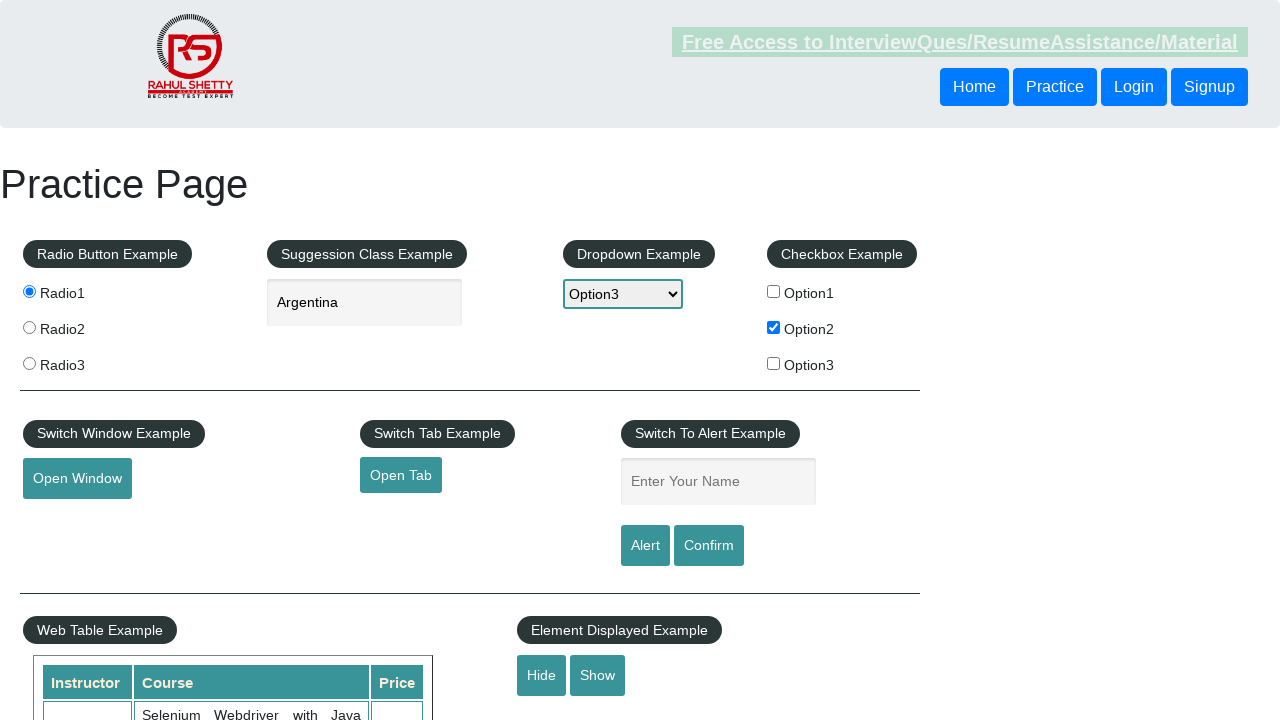

Located iframe with selector #courses-iframe
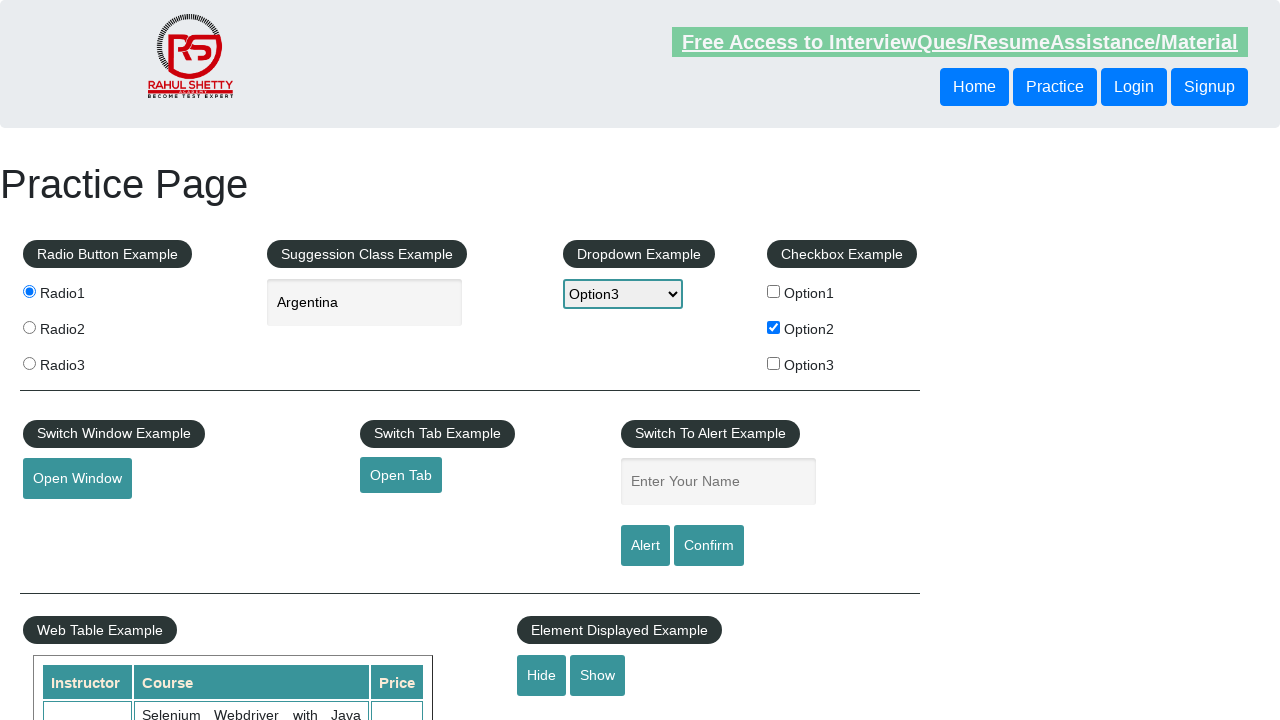

Counted footer links: 20 links found
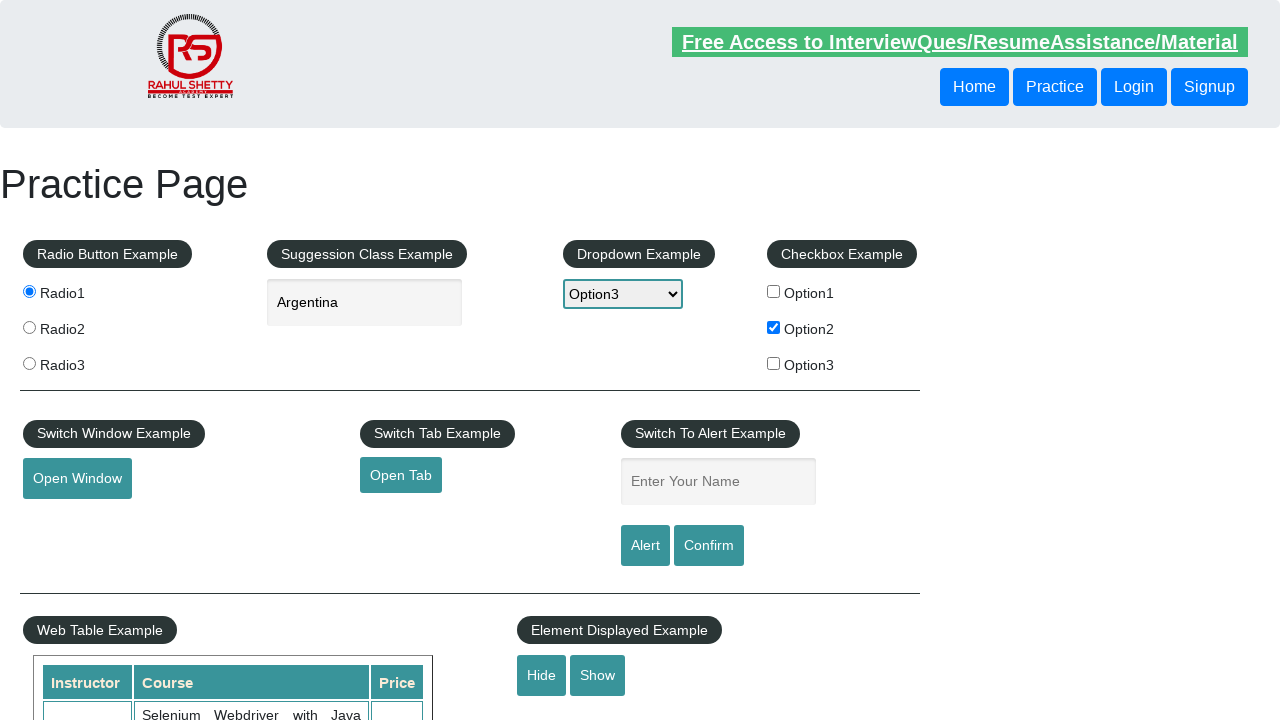

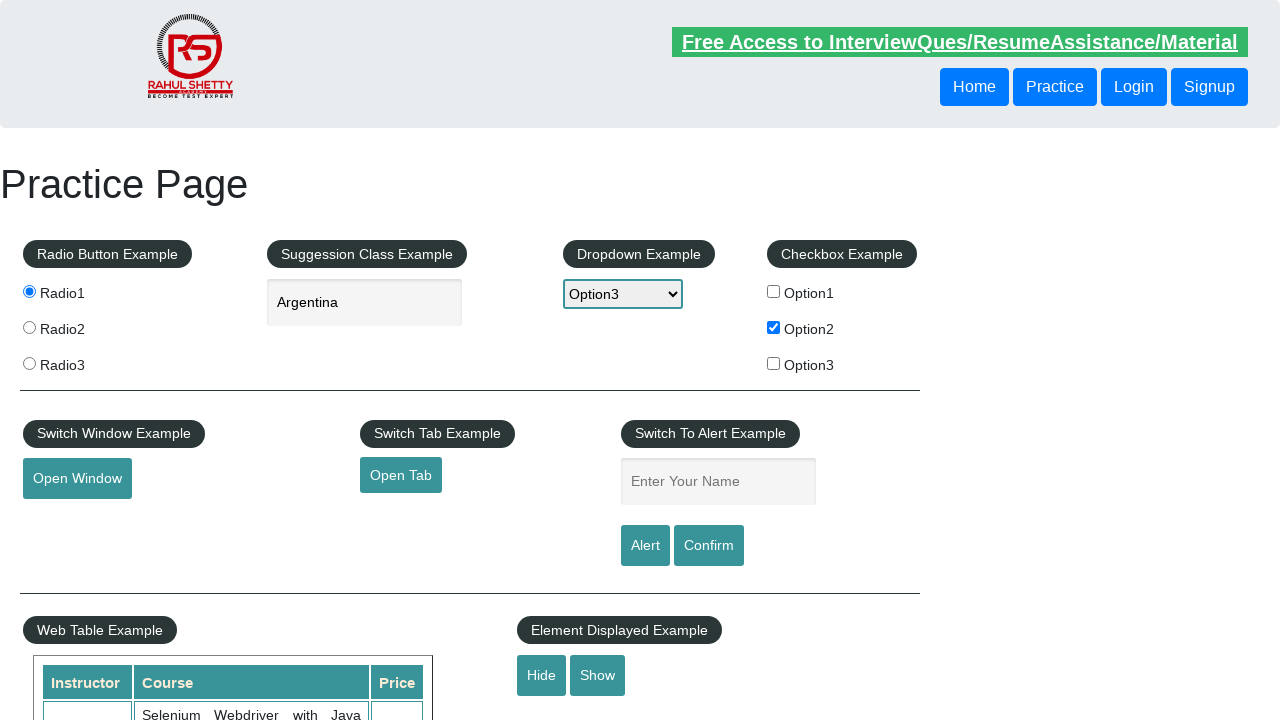